Tests cancelling an edit on a completed task by pressing Escape, verifying the original text is preserved

Starting URL: https://todomvc4tasj.herokuapp.com/

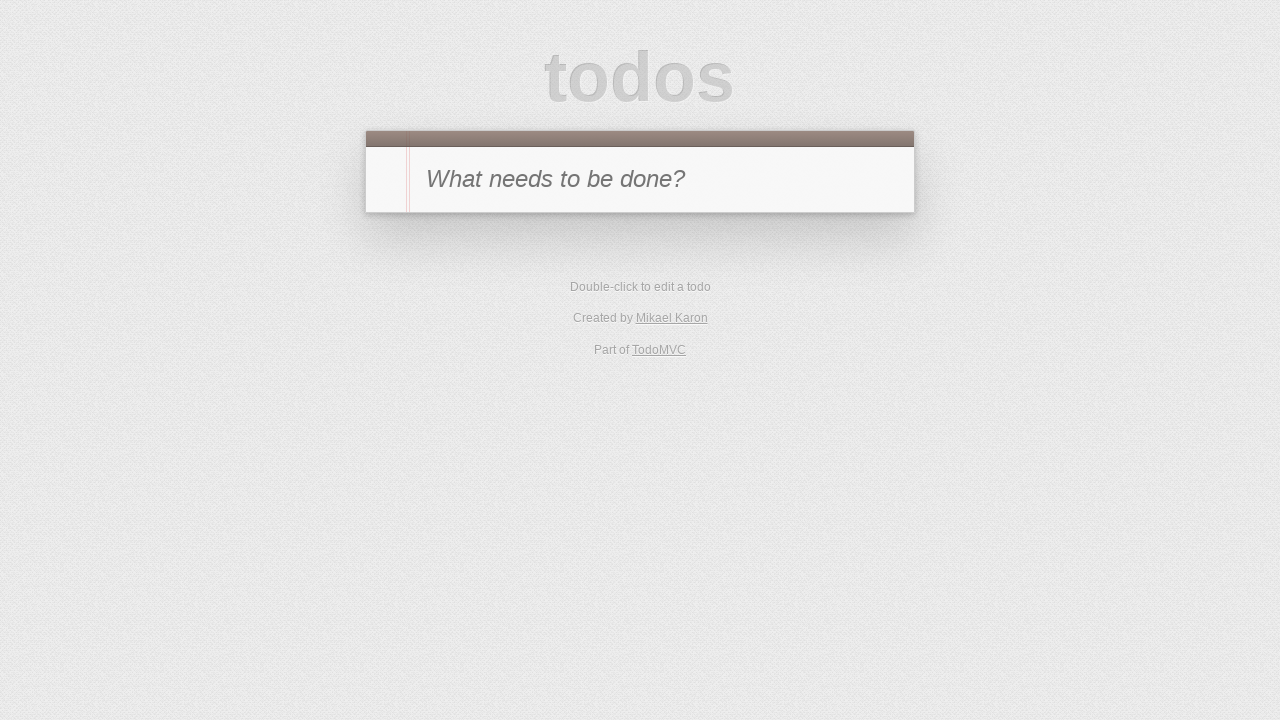

Filled new todo input with '1' on #new-todo
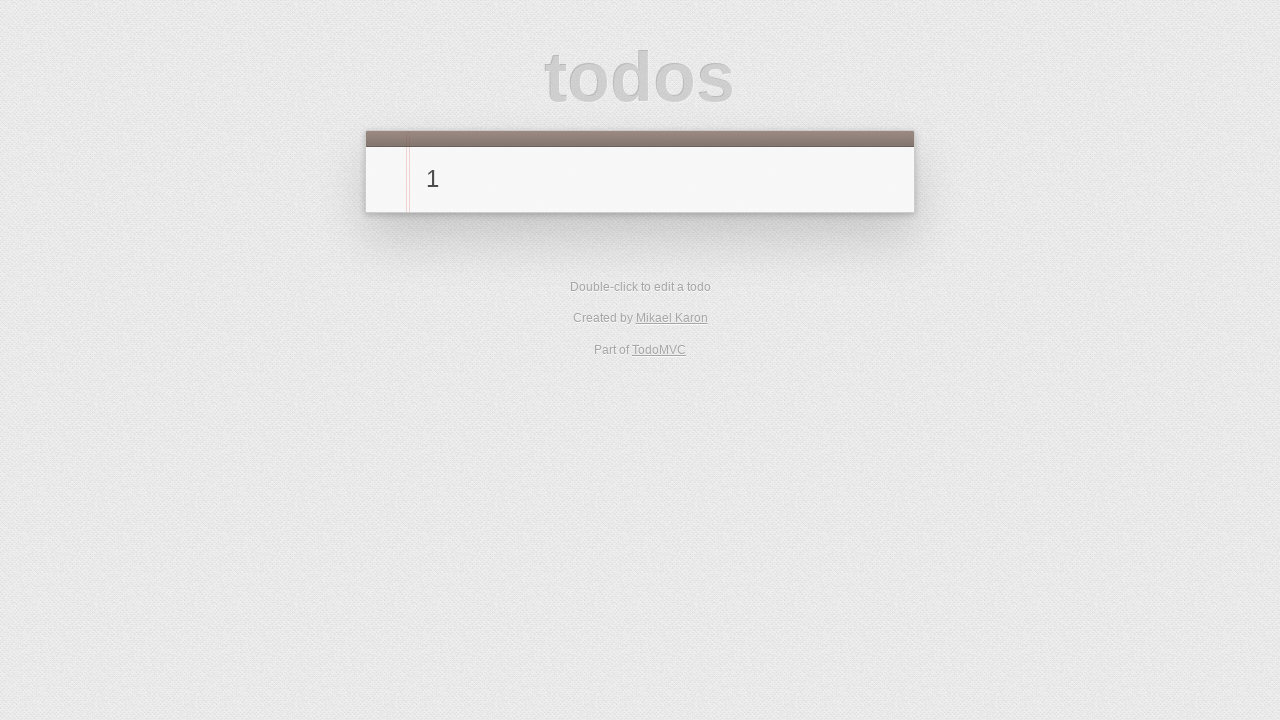

Pressed Enter to add task '1' on #new-todo
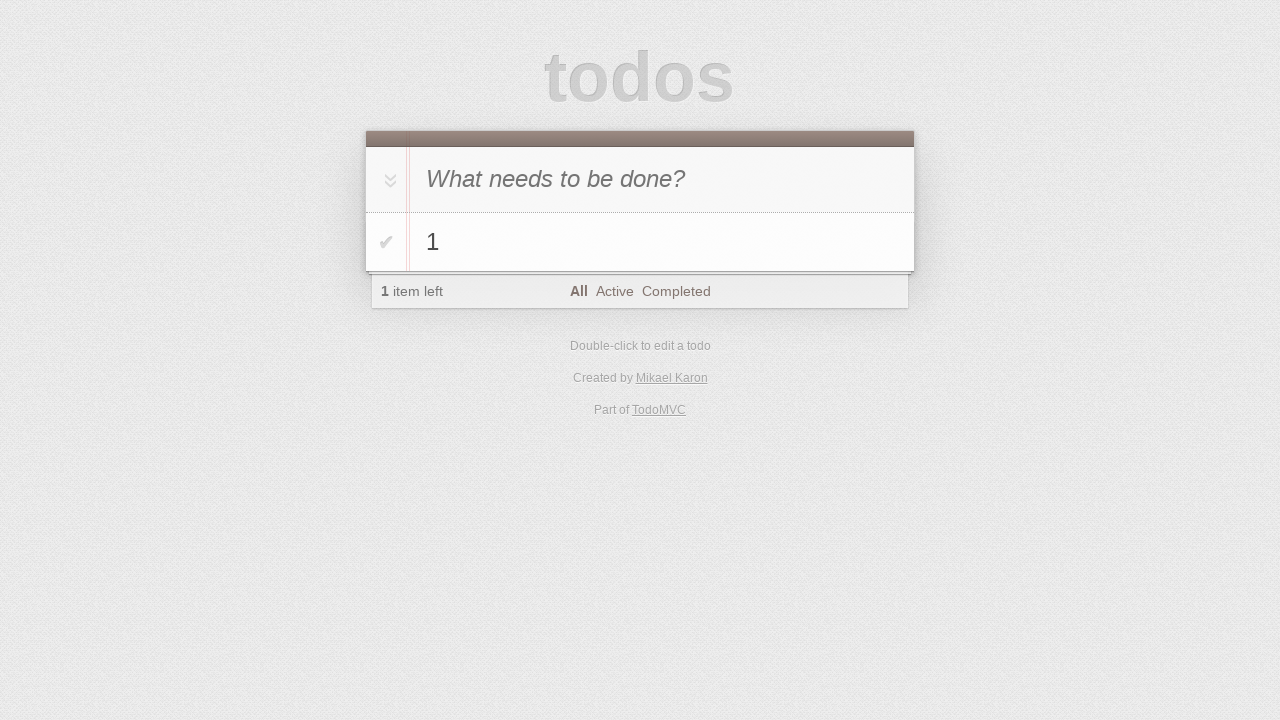

Clicked toggle to complete task '1' at (386, 242) on #todo-list li:has-text('1') .toggle
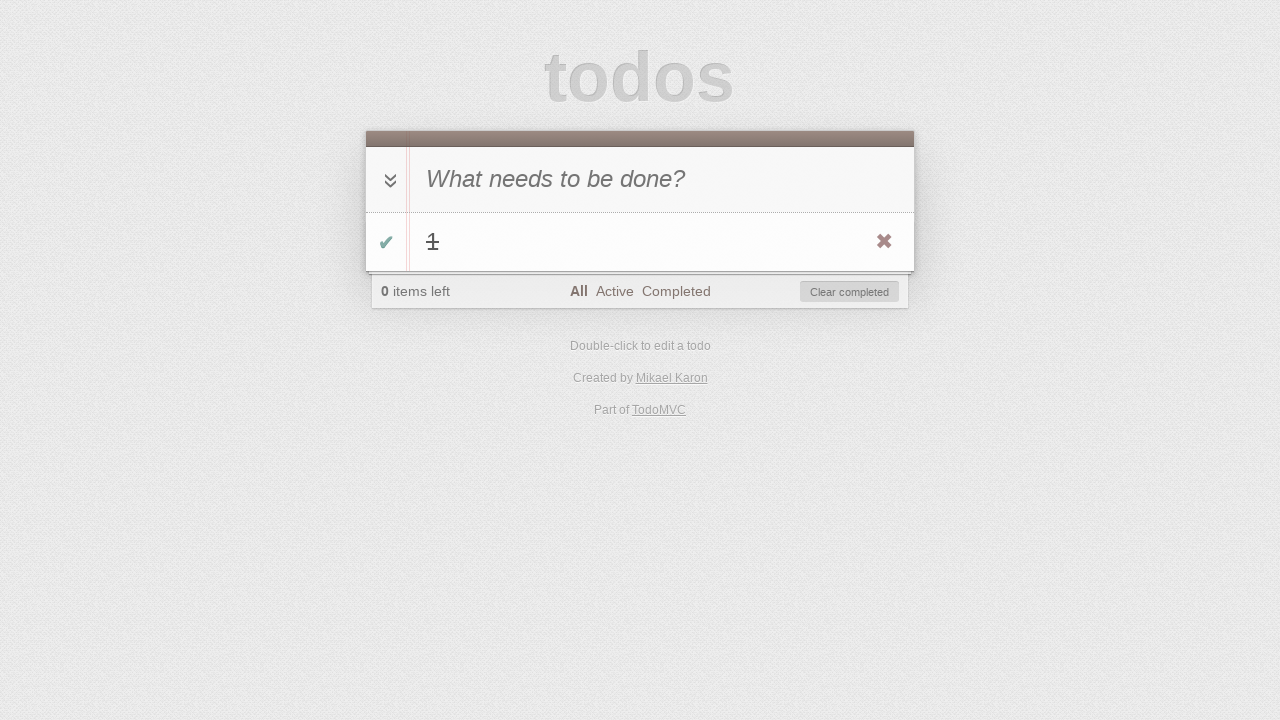

Clicked Completed filter to view only completed tasks at (676, 291) on text=Completed
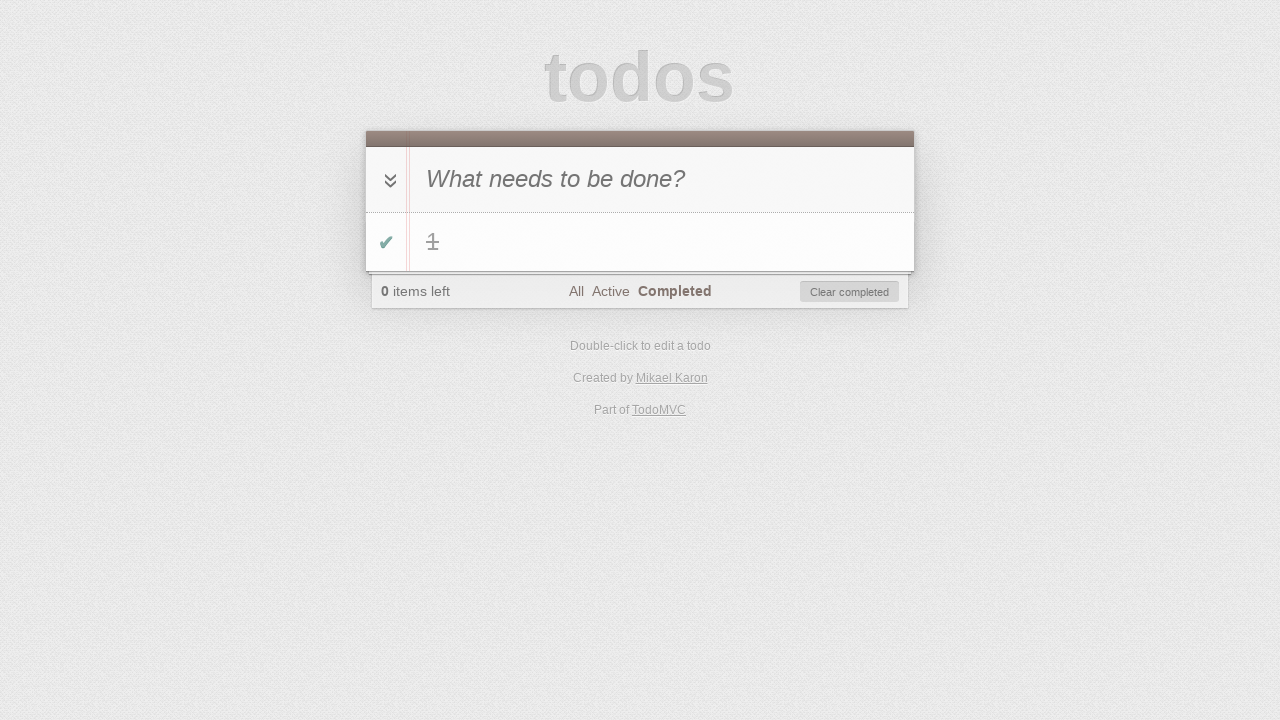

Double-clicked task '1' to enter edit mode at (640, 242) on #todo-list li:has-text('1')
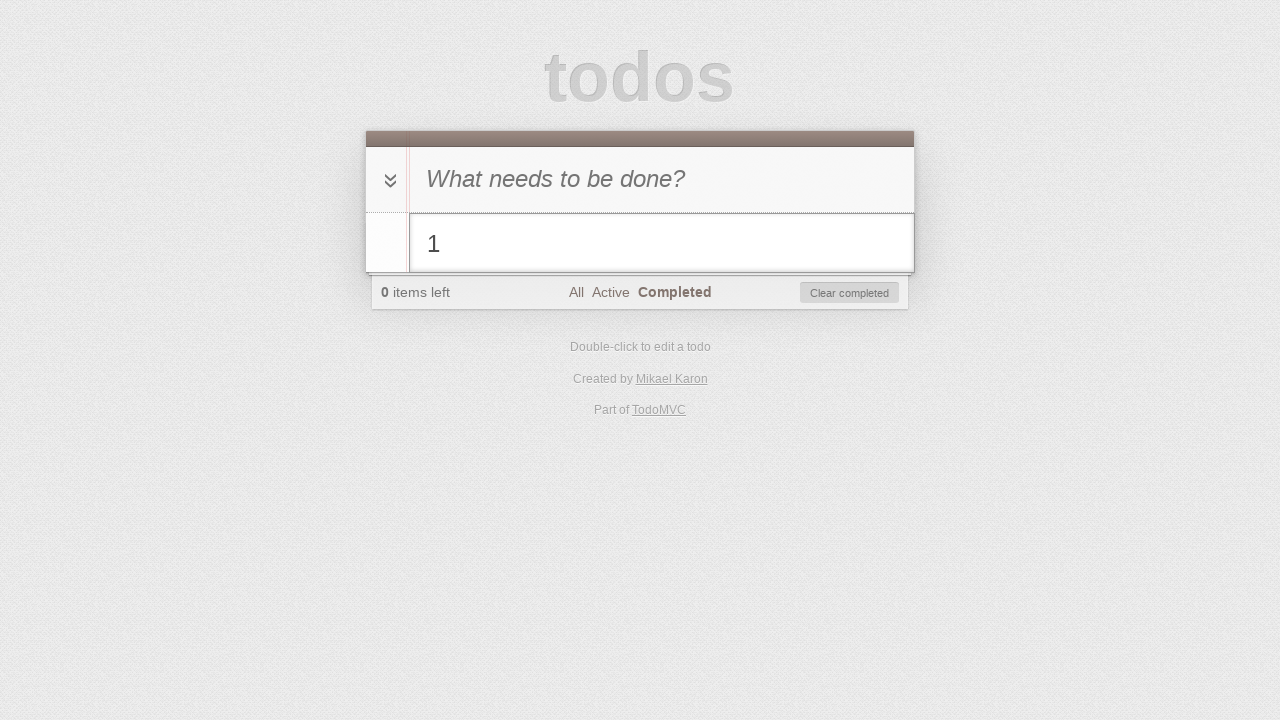

Filled edit field with '1 cancelled' on #todo-list li.editing .edit
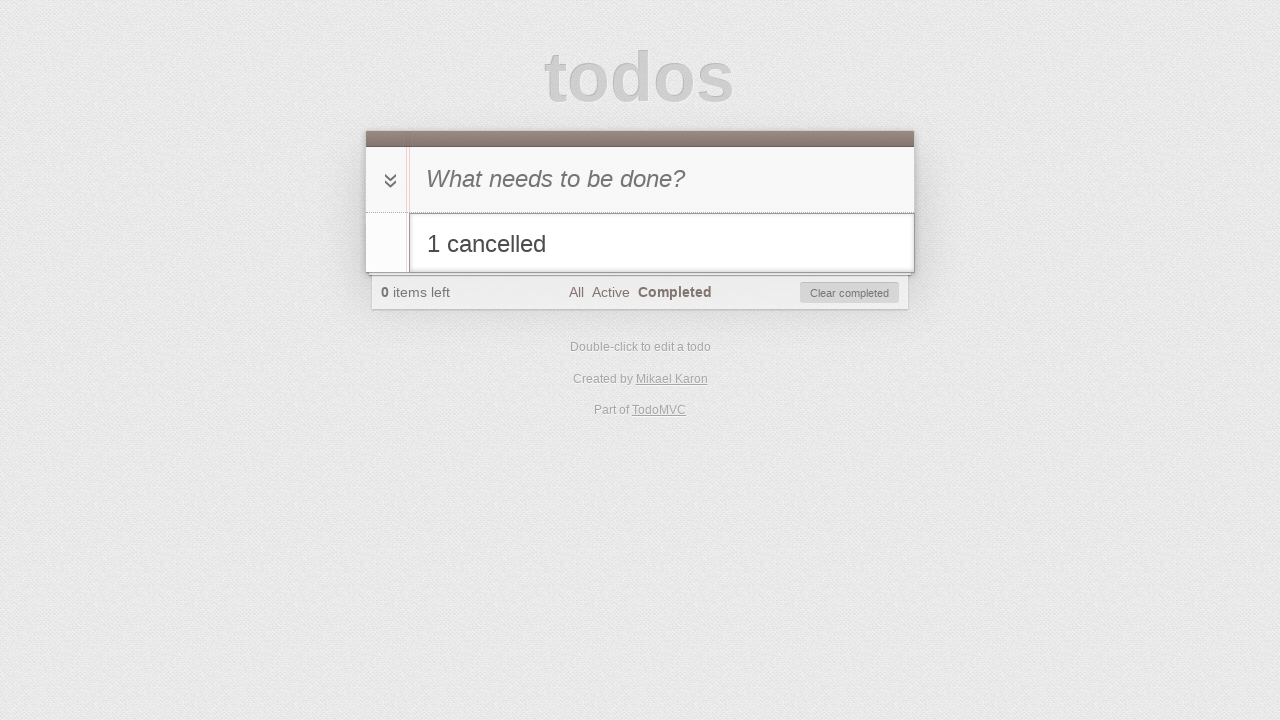

Pressed Escape to cancel edit without saving changes on #todo-list li.editing .edit
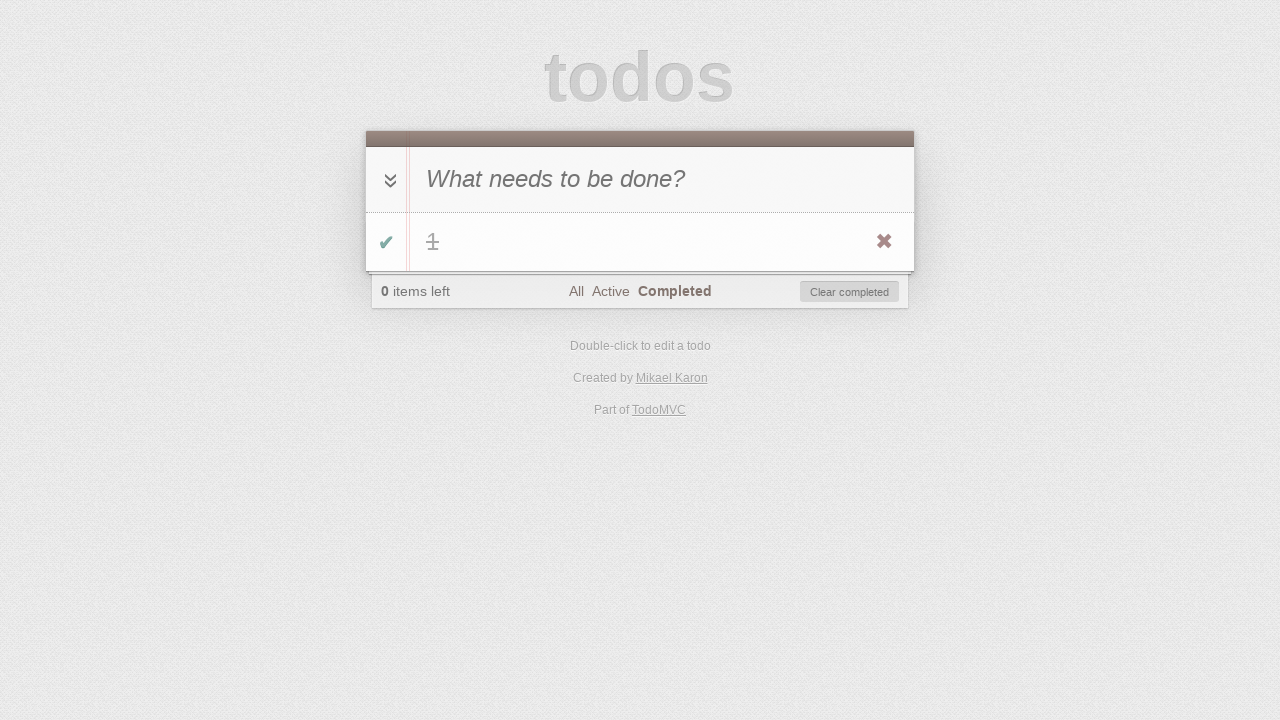

Verified original task text '1' is still visible after cancelling edit
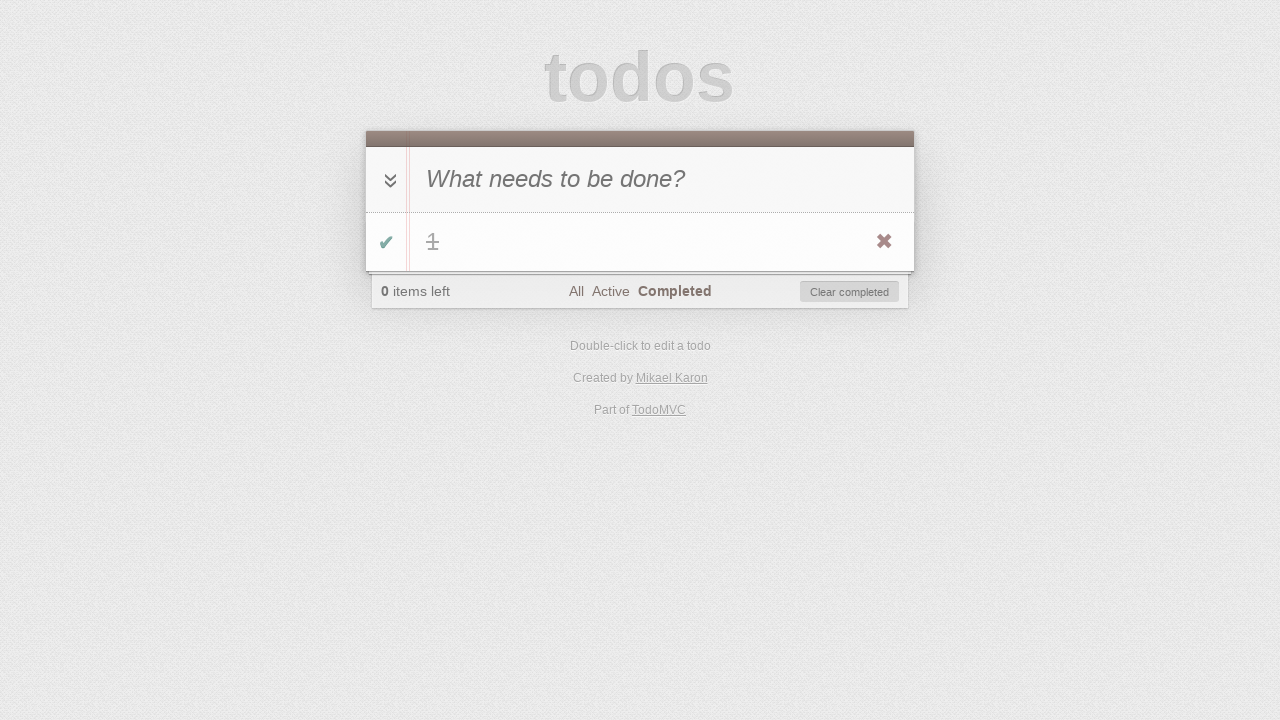

Verified items left count is 0, confirming task remains completed
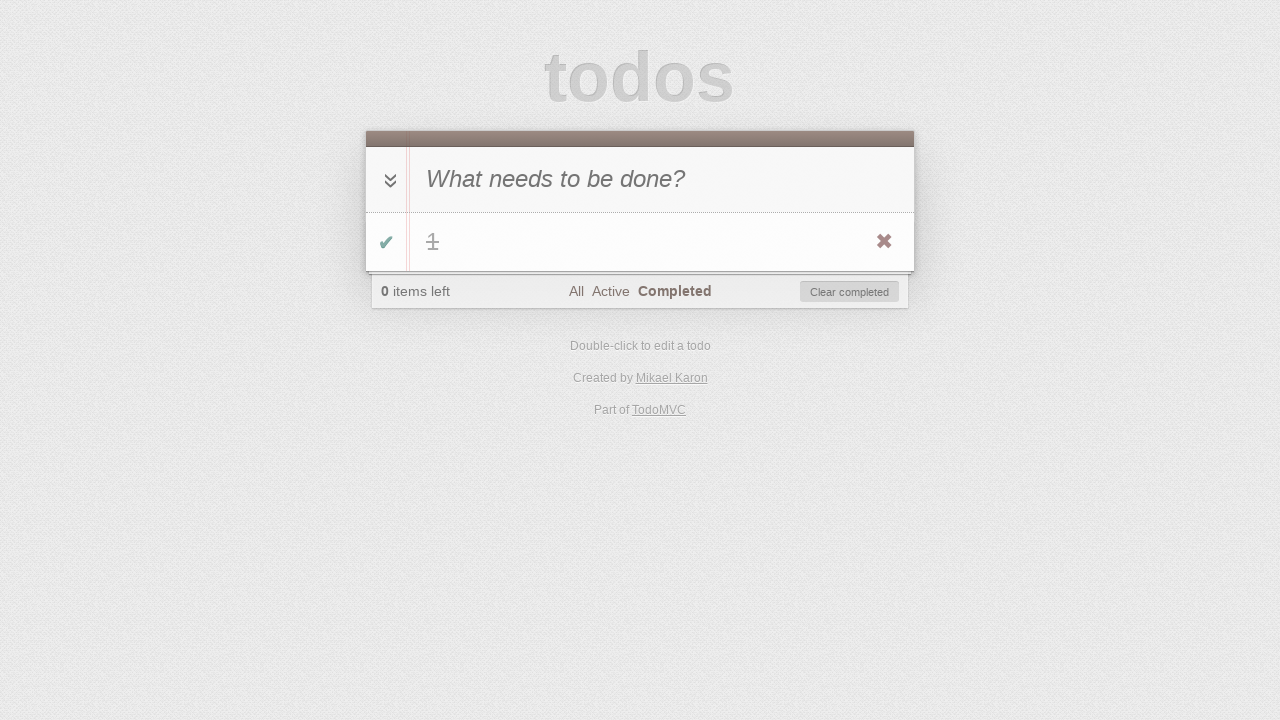

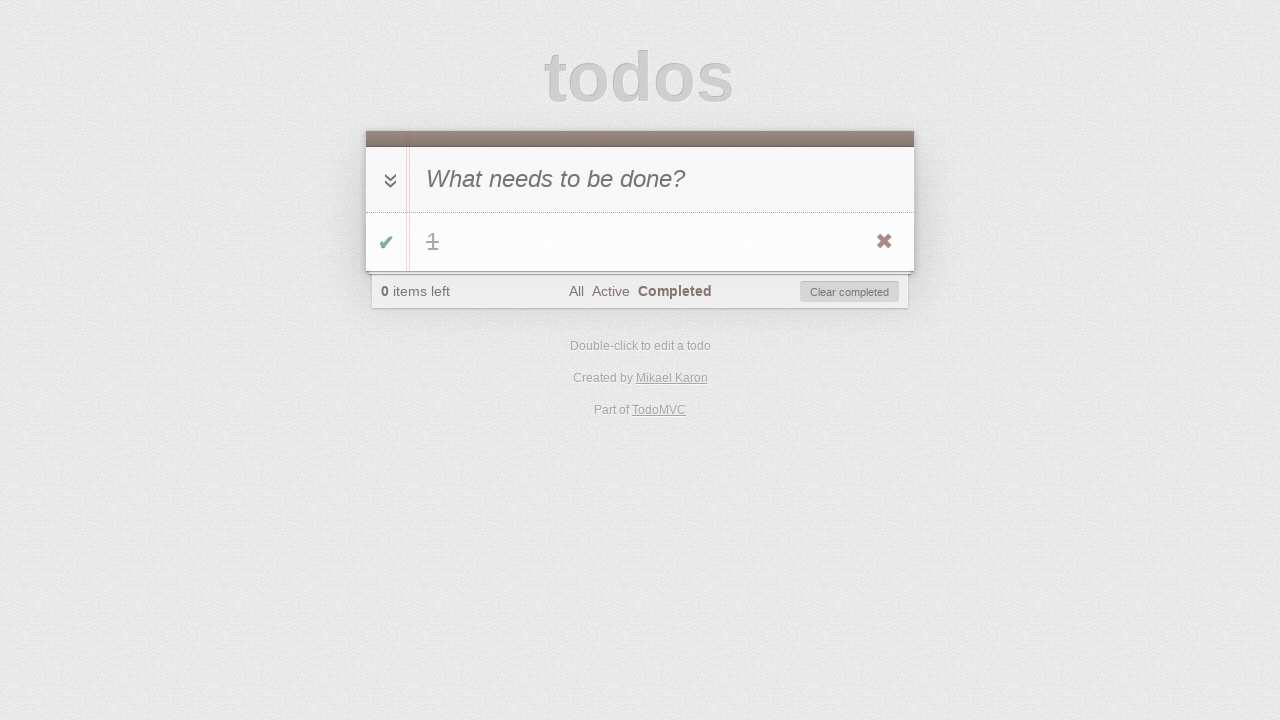